Clicks the prompt button, enters a name in the prompt alert, accepts it, and verifies the entered name is displayed

Starting URL: https://demoqa.com/alerts

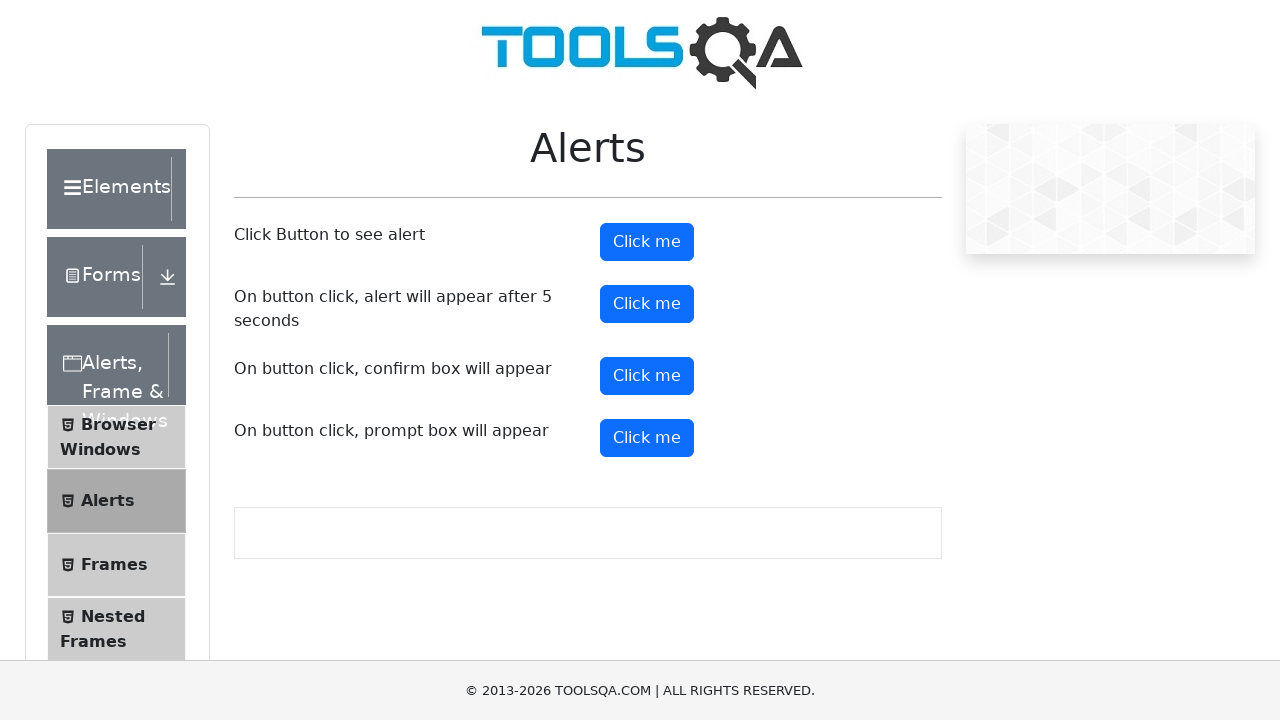

Set up dialog handler to accept prompt and enter 'Aida'
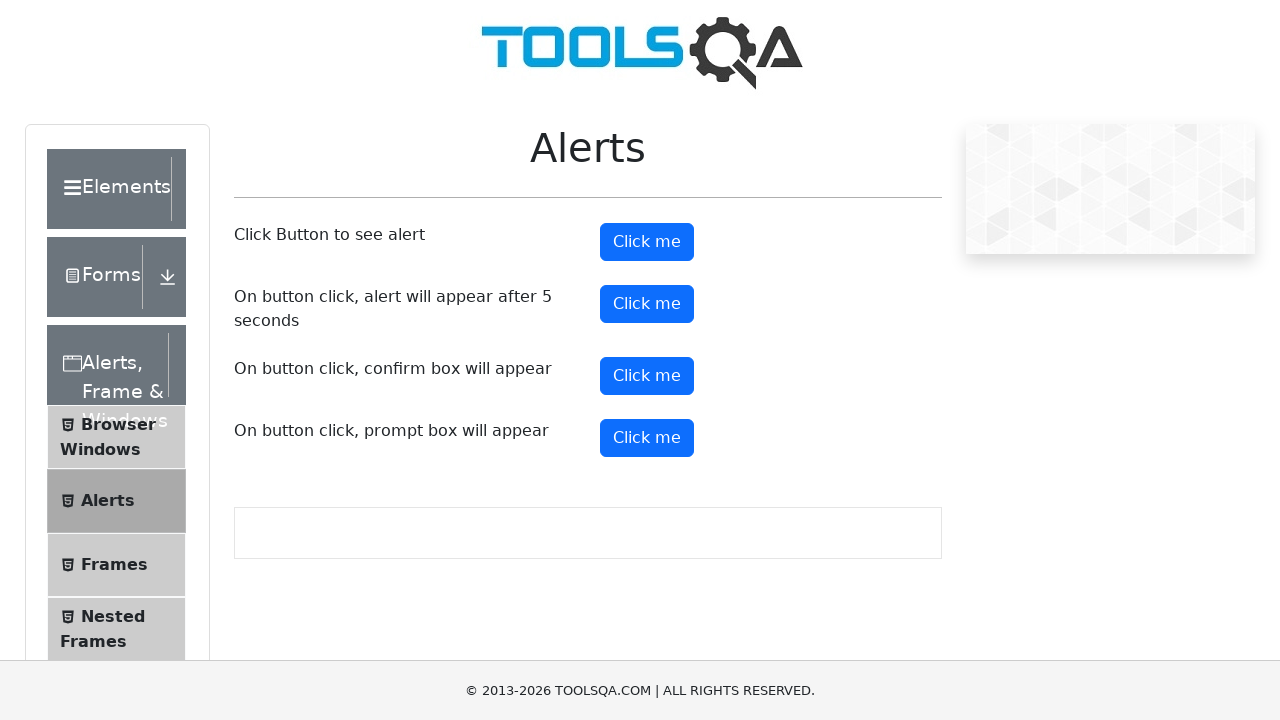

Clicked the prompt button at (647, 438) on #promtButton
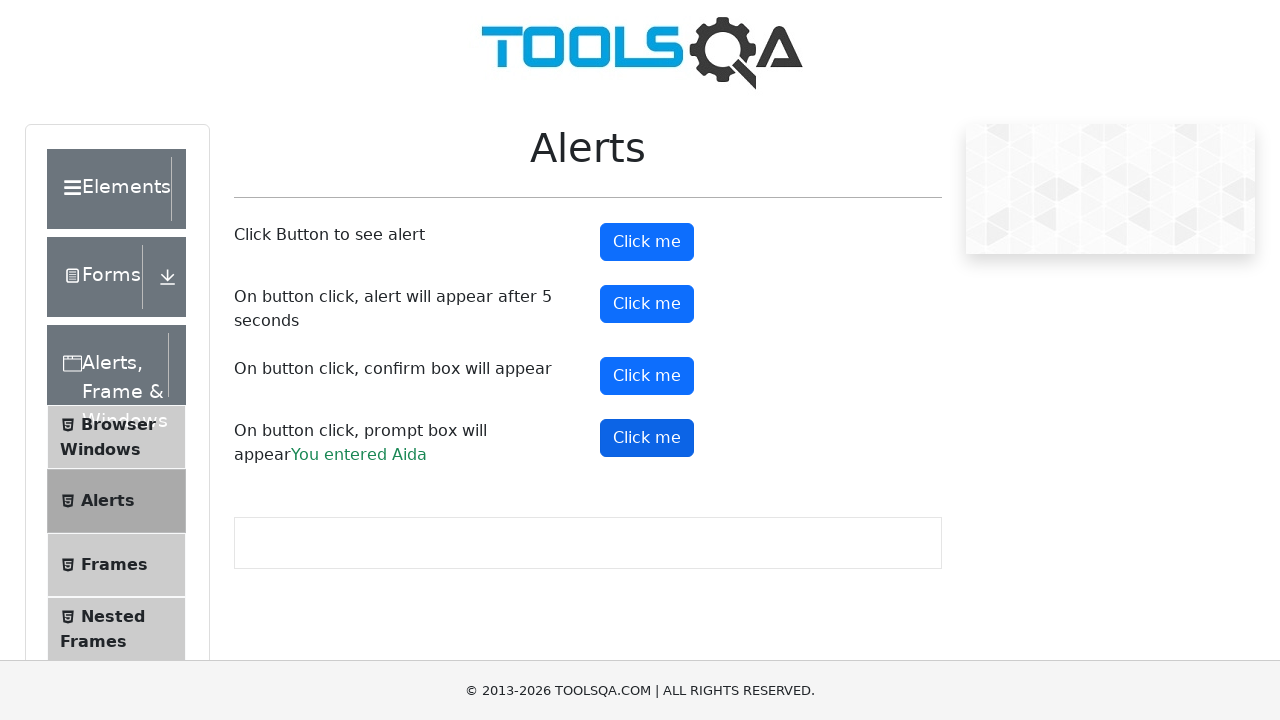

Waited for prompt result text to appear
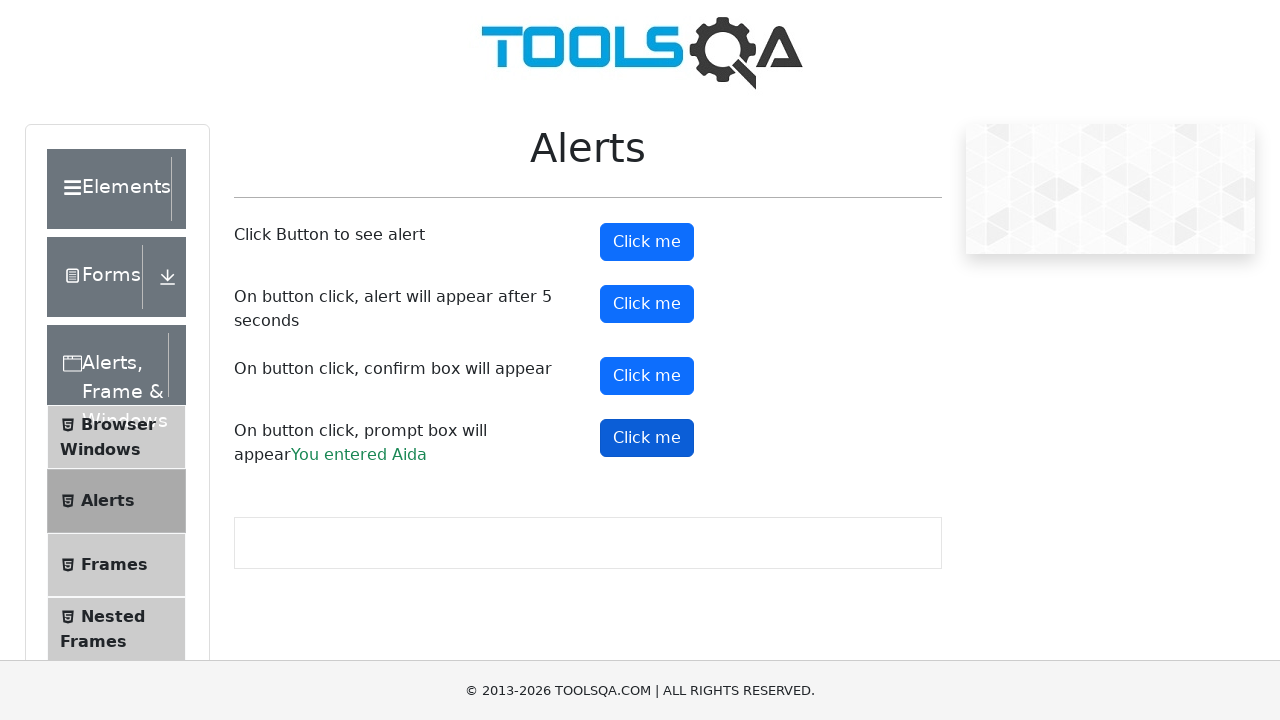

Retrieved prompt result text content
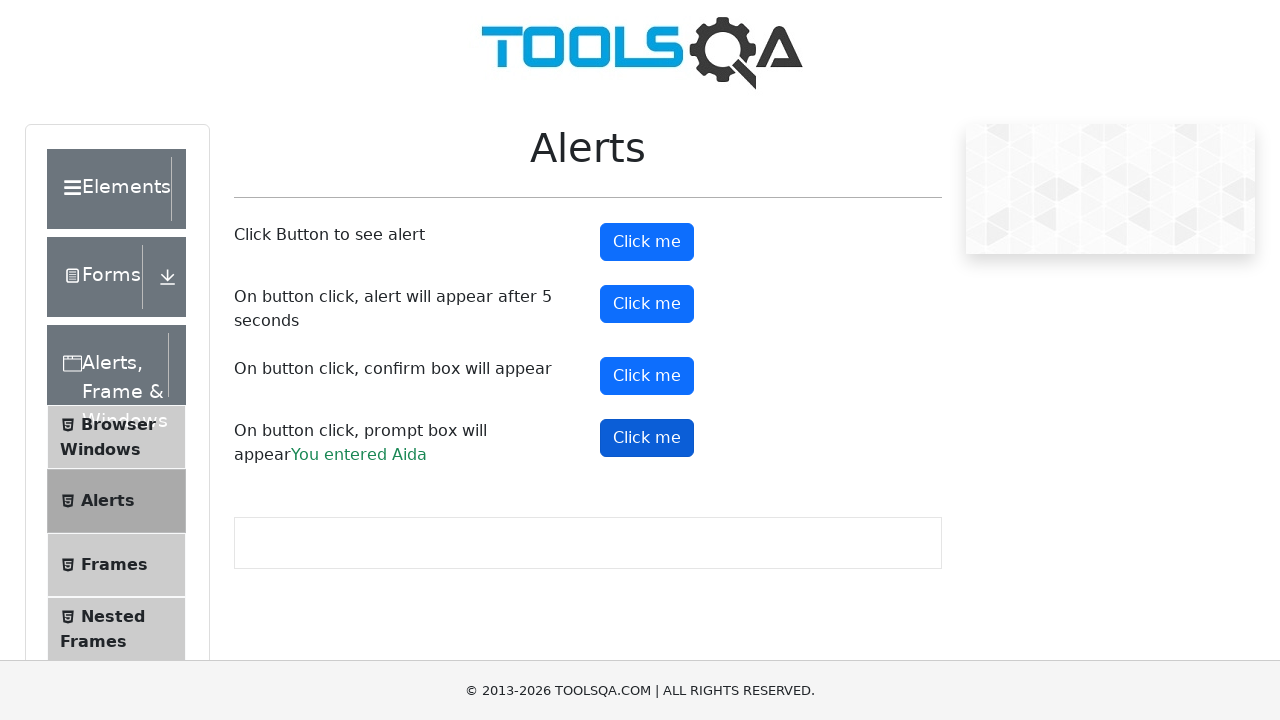

Verified that 'Aida' is present in the prompt result text
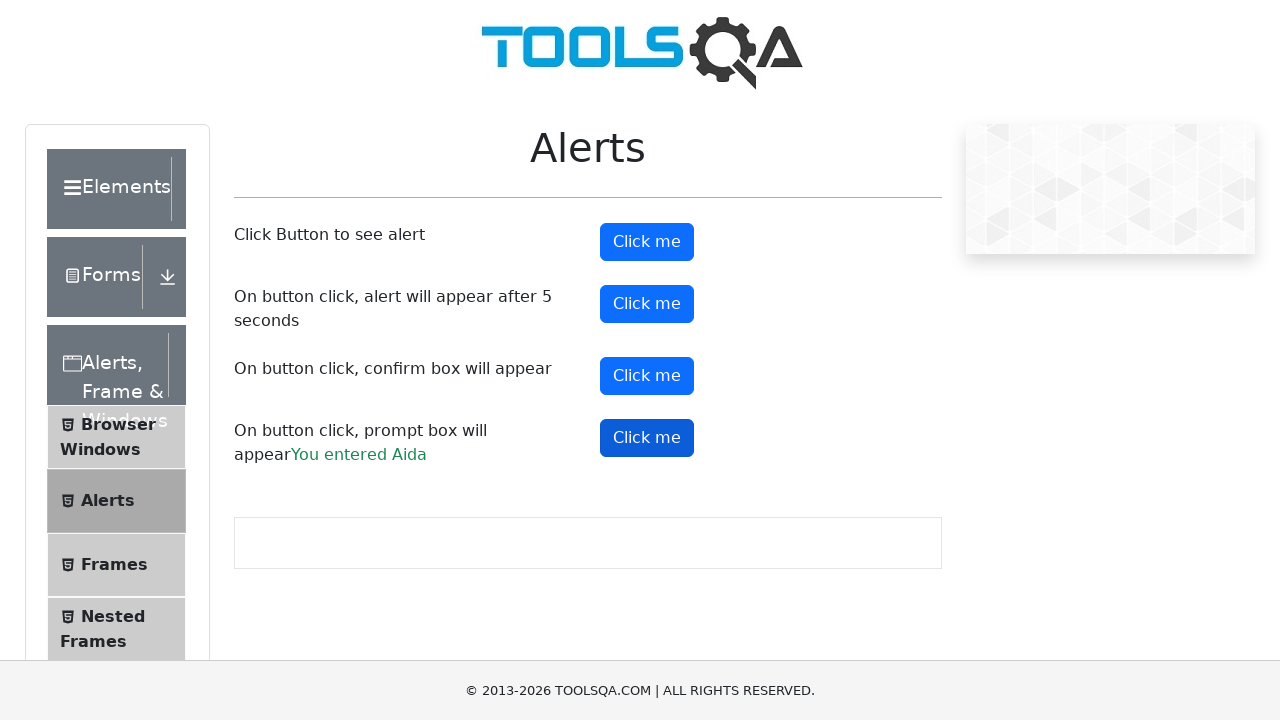

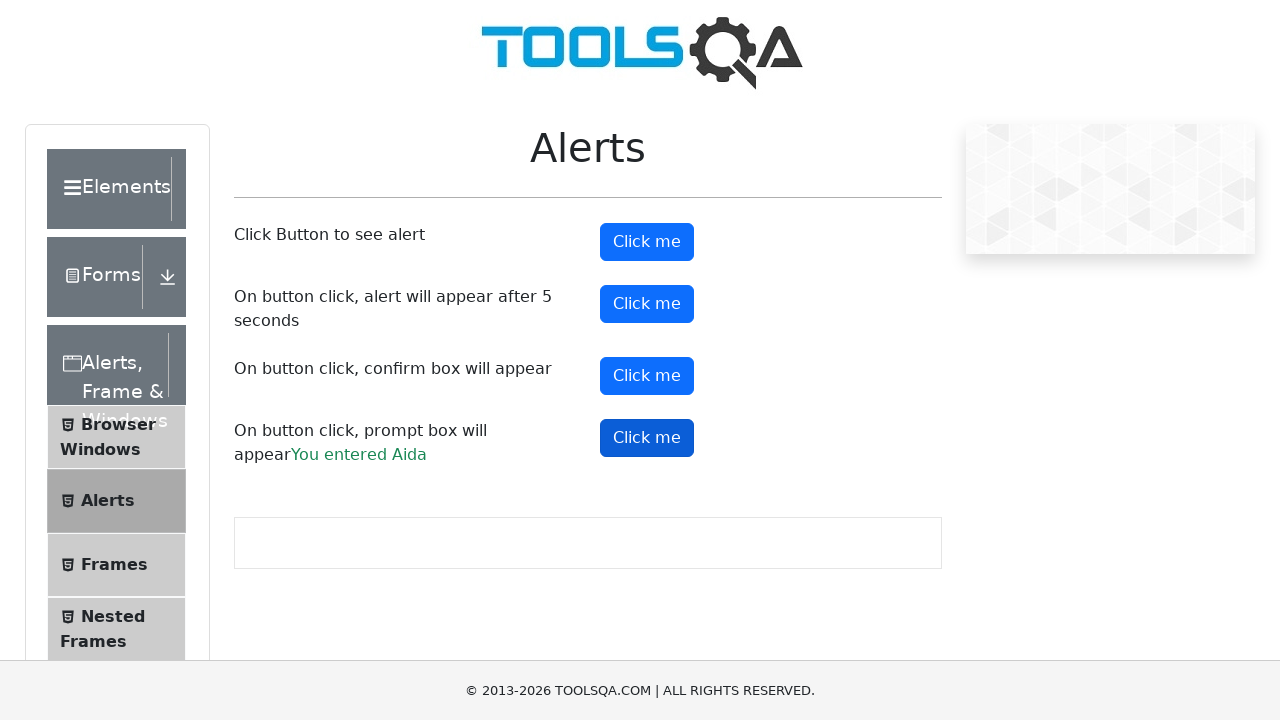